Tests dropdown functionality by selecting options using different methods: by index, by value, and by visible text

Starting URL: https://the-internet.herokuapp.com/dropdown

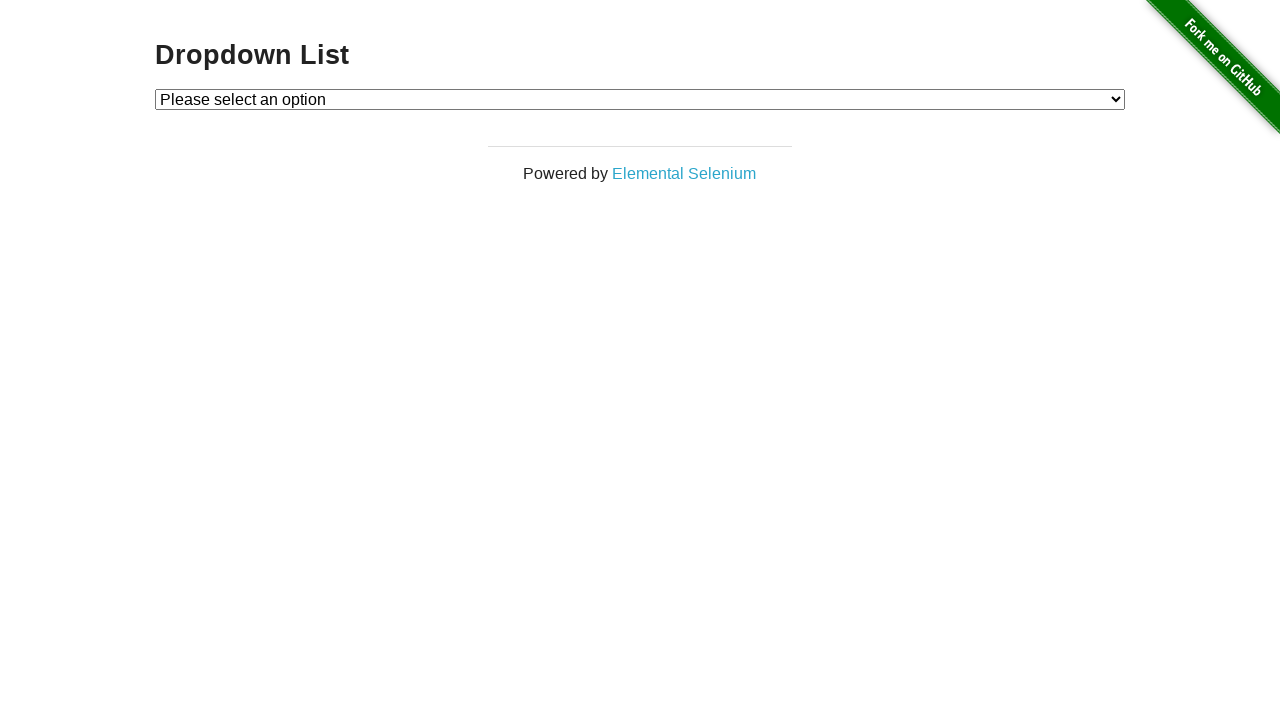

Clicked on dropdown to open it at (640, 99) on #dropdown
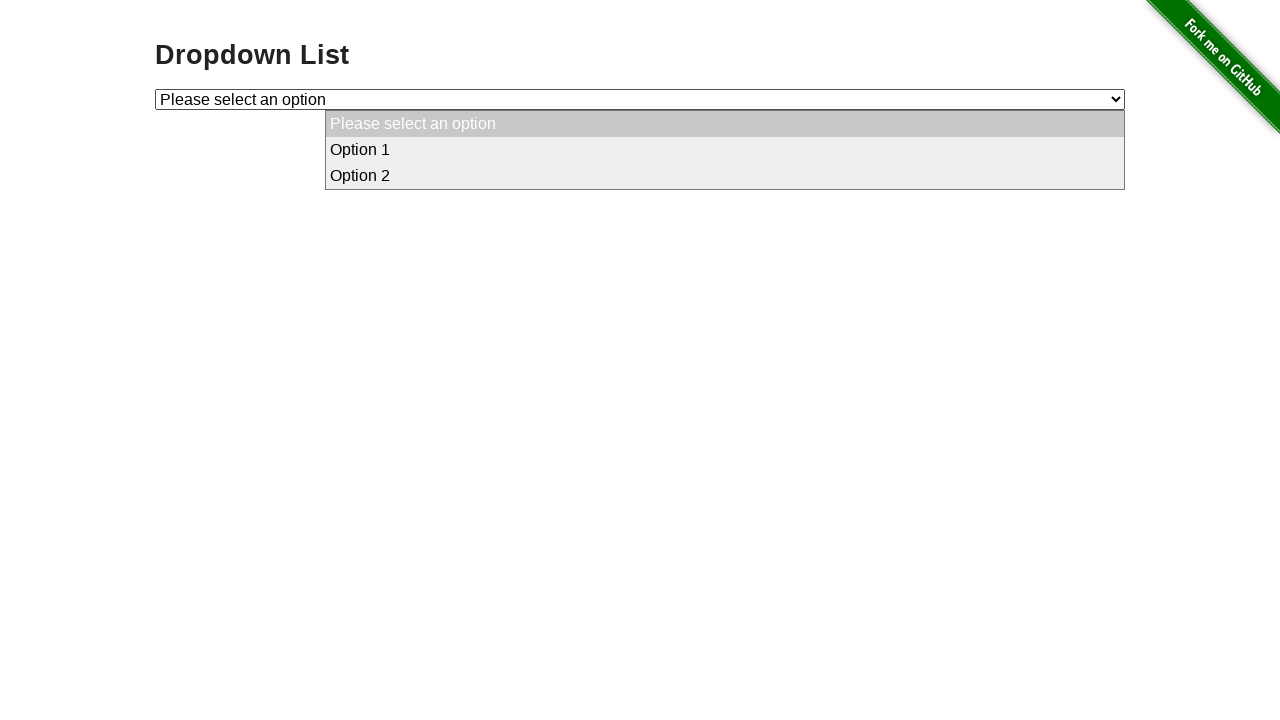

Selected Option 1 by index on #dropdown
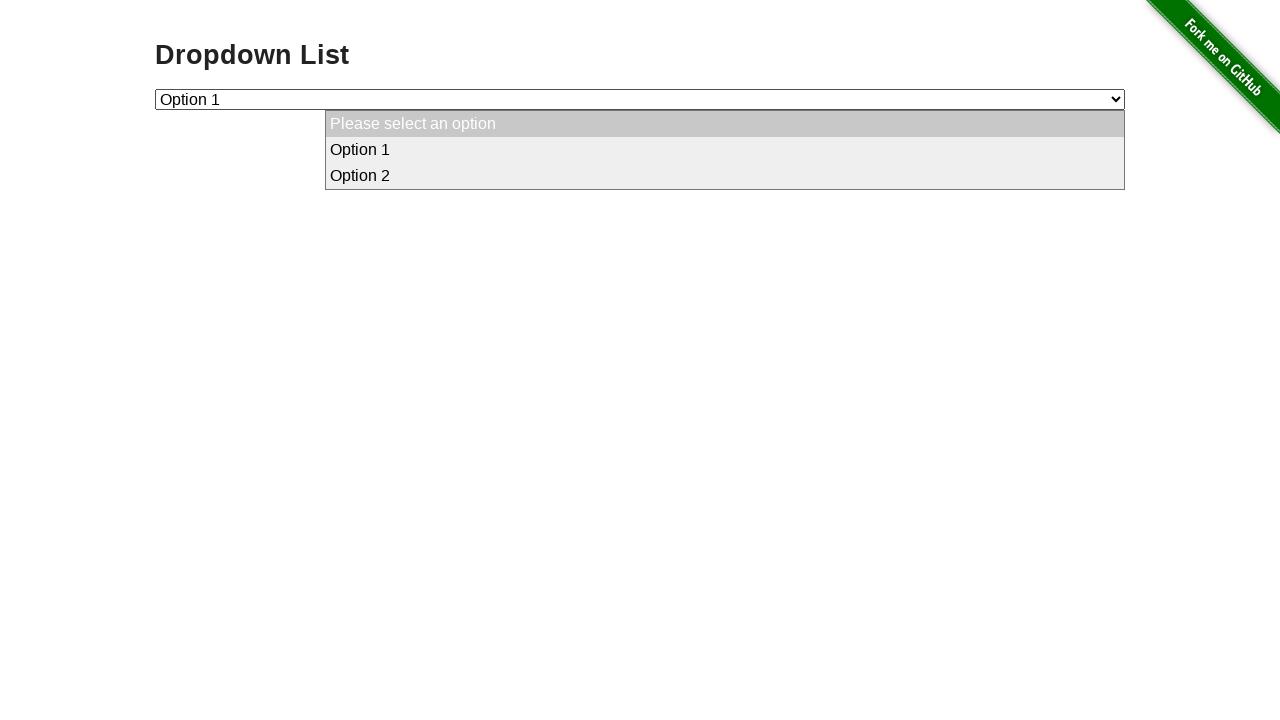

Selected Option 2 by value on #dropdown
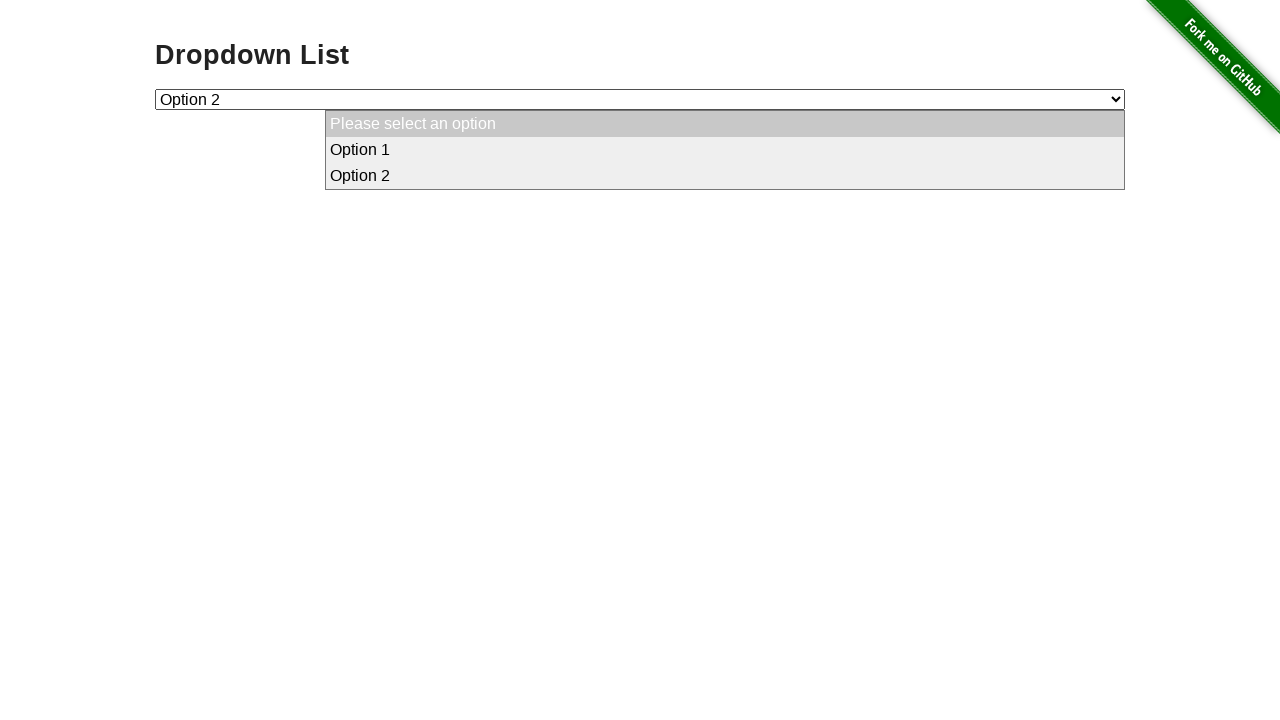

Selected Option 1 by visible text on #dropdown
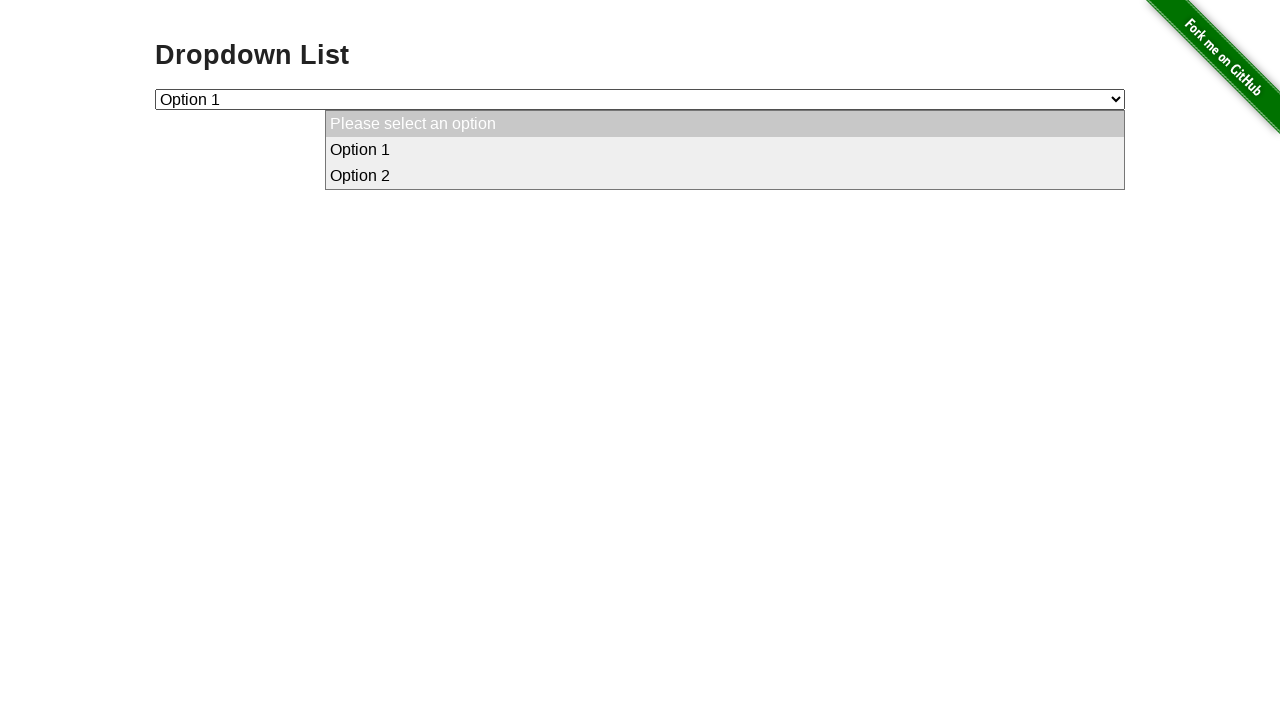

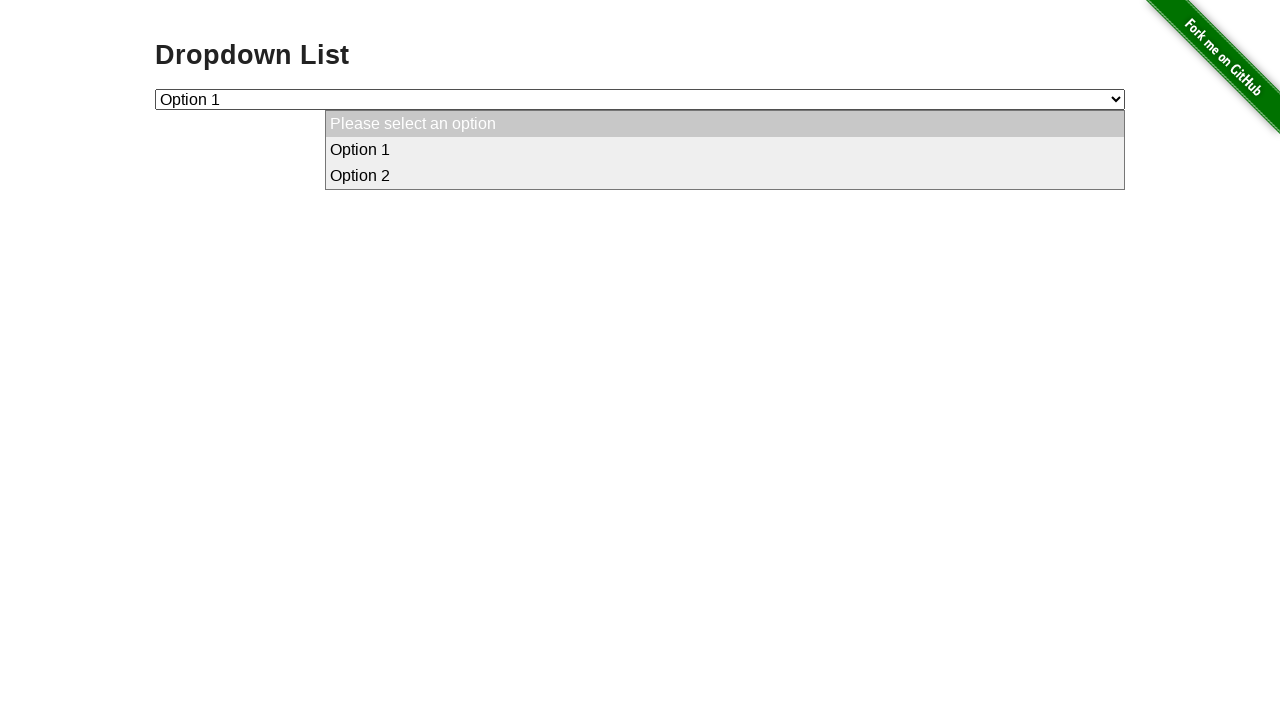